Tests that clicking the "Monitors" category filter displays the correct monitor products on the Demoblaze e-commerce demo site

Starting URL: https://www.demoblaze.com/#

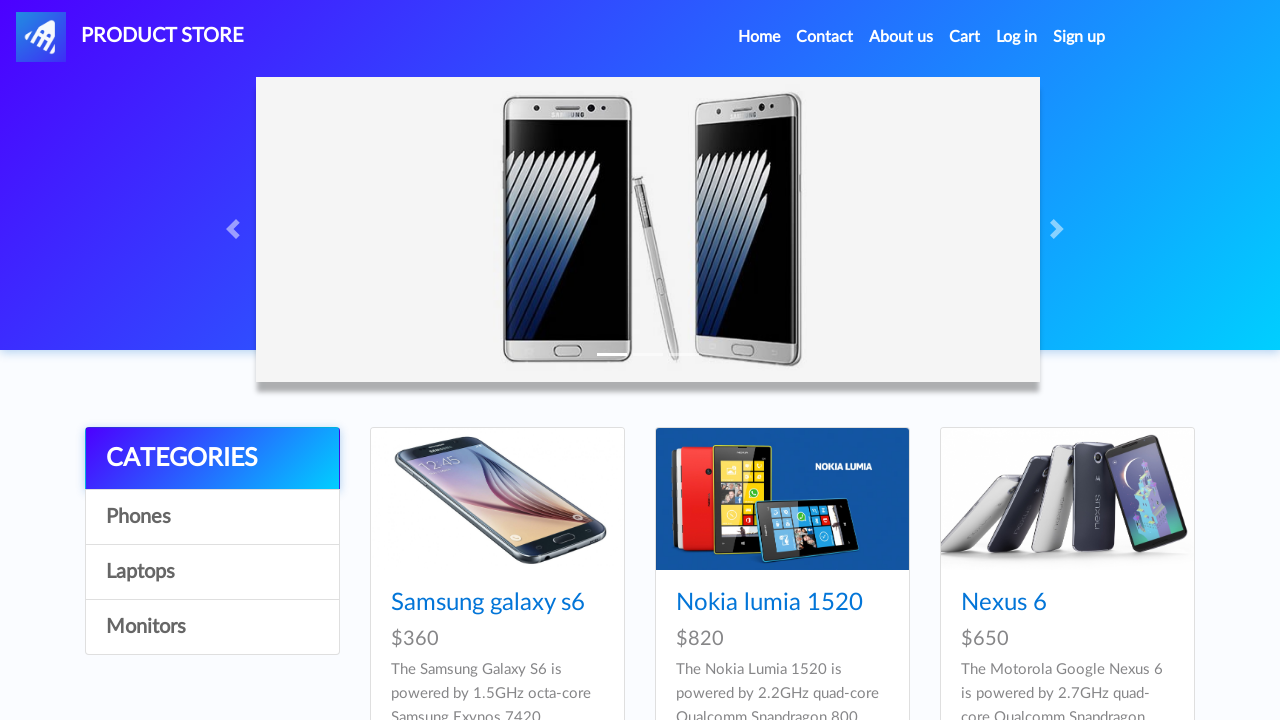

Clicked on the 'Monitors' category filter at (212, 627) on text=Monitors
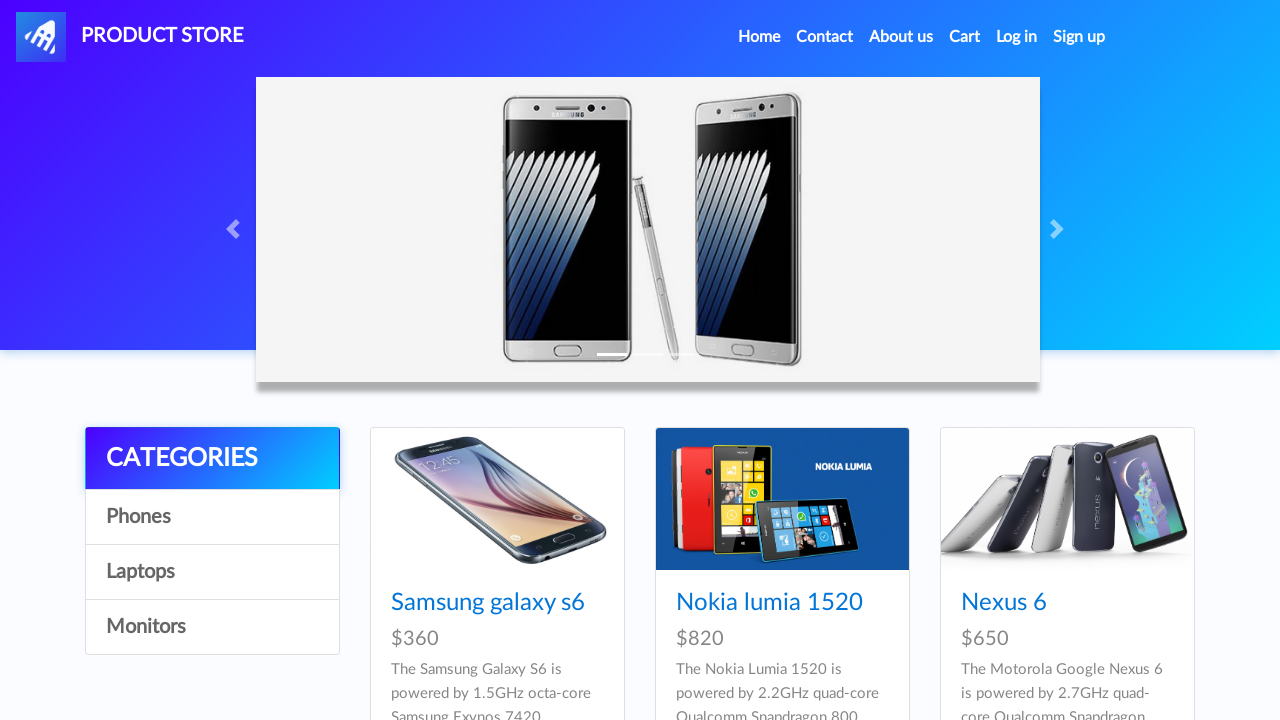

Waited 2 seconds for products to load
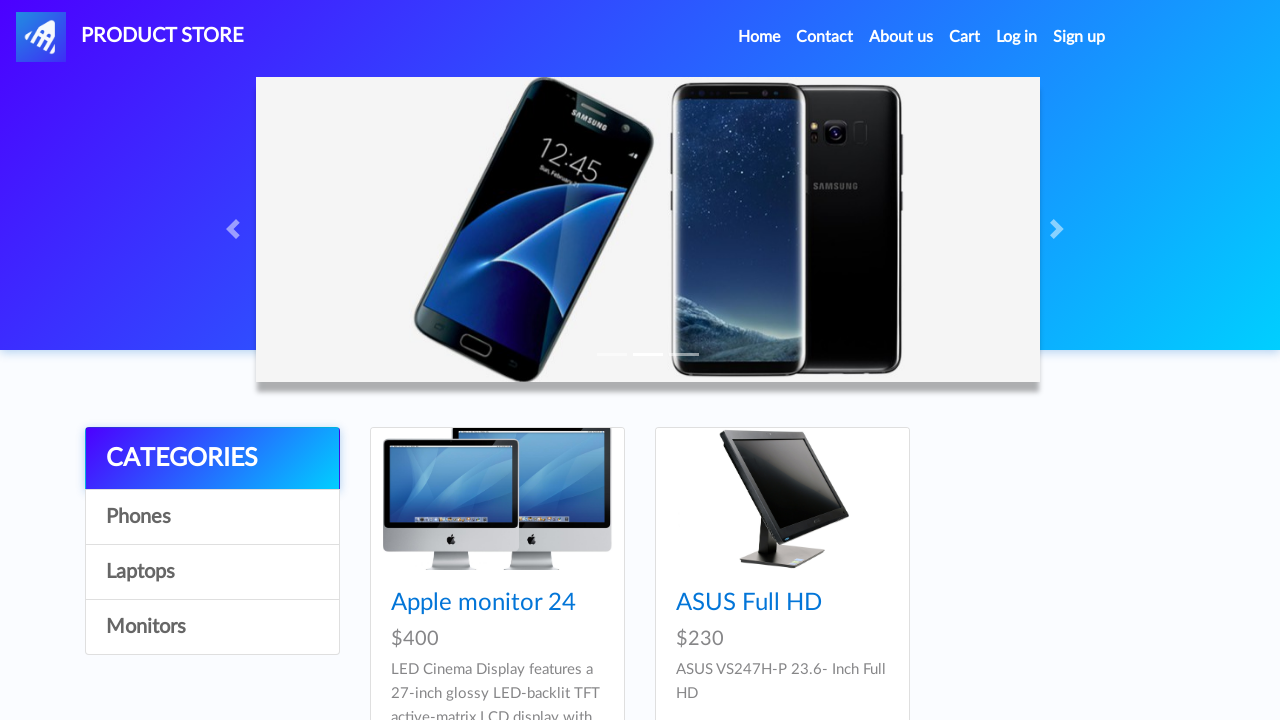

Product cards loaded and are now visible
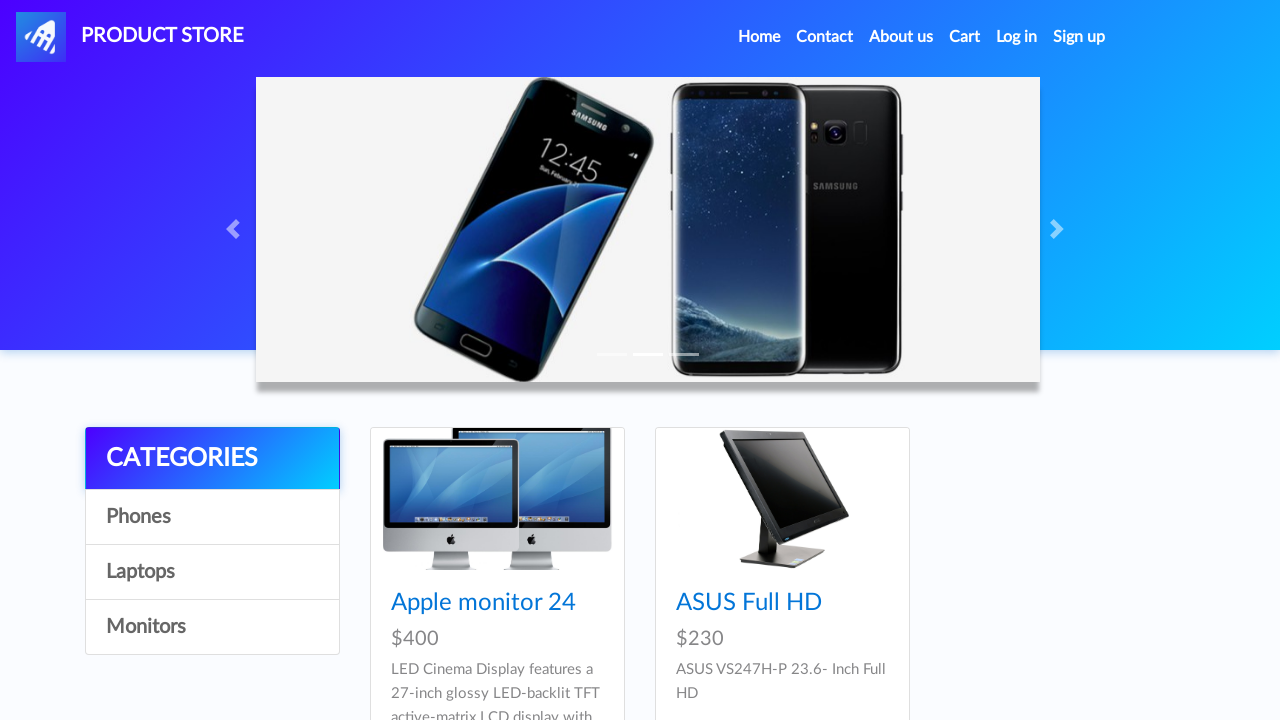

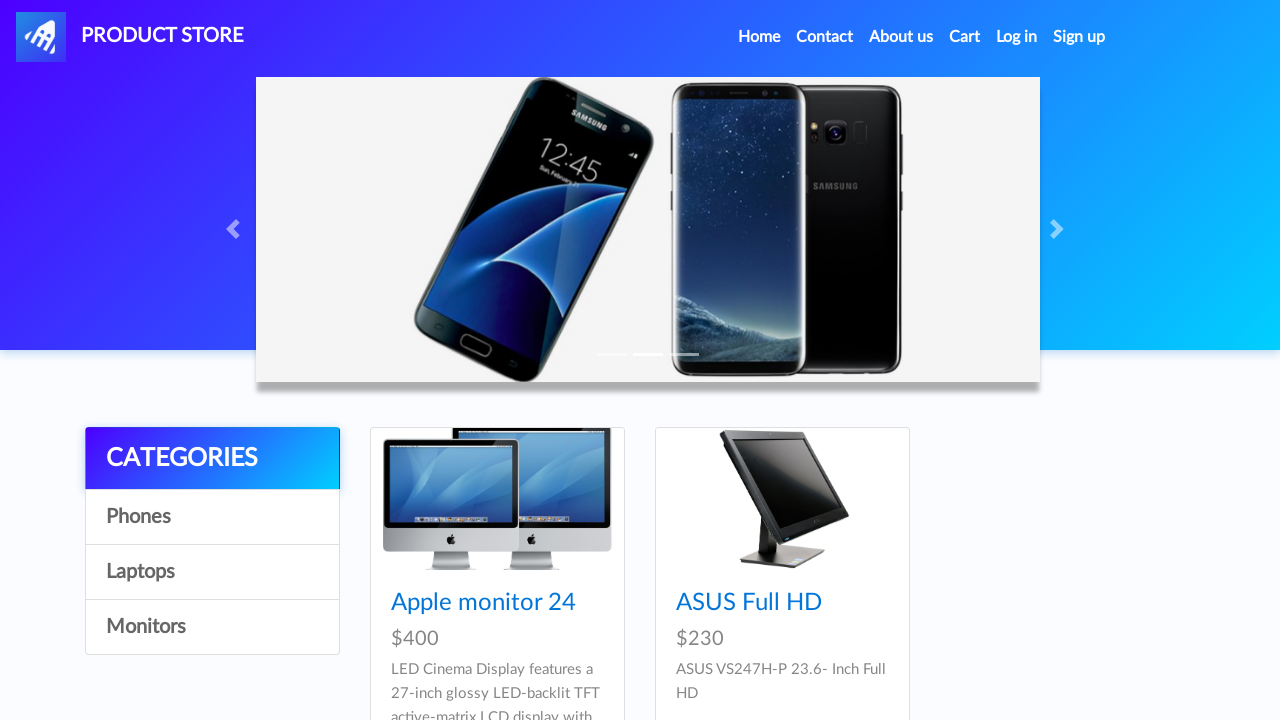